Tests that the Top Deals page displays a table with product information, verifying table visibility, row count, column headers, and data structure

Starting URL: https://rahulshettyacademy.com/seleniumPractise/#/offers

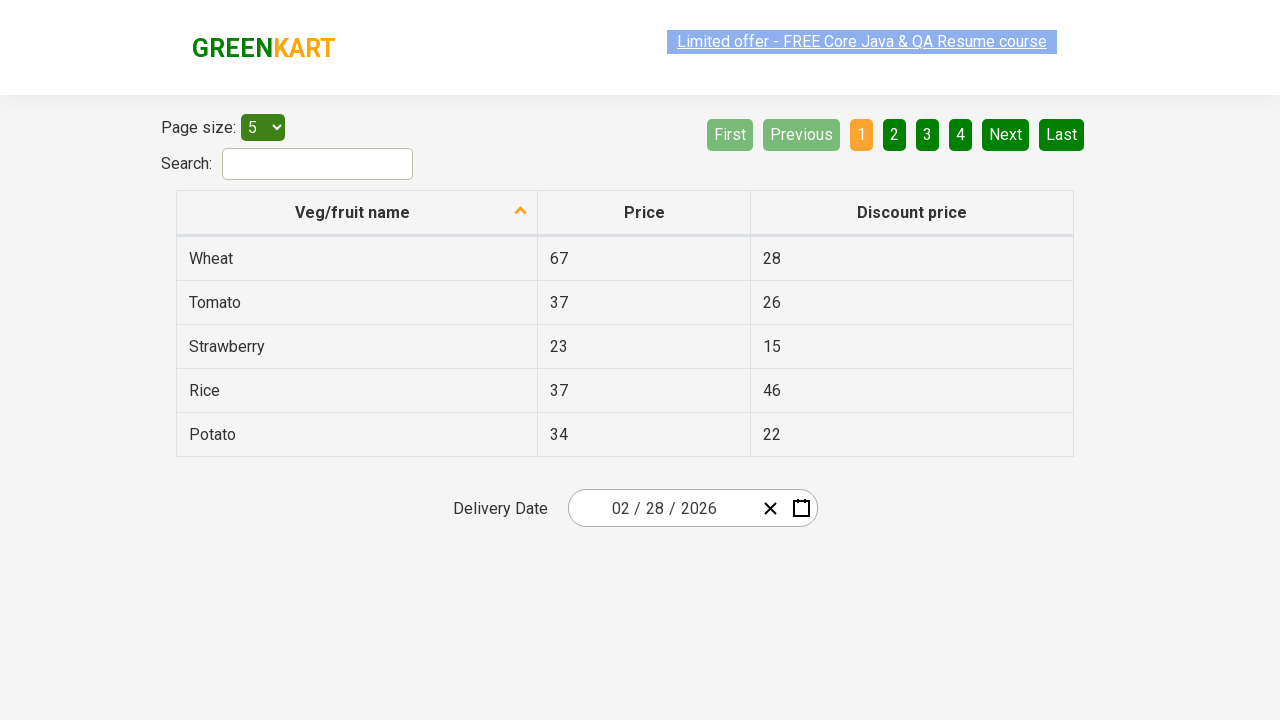

Waited for Top Deals table to load
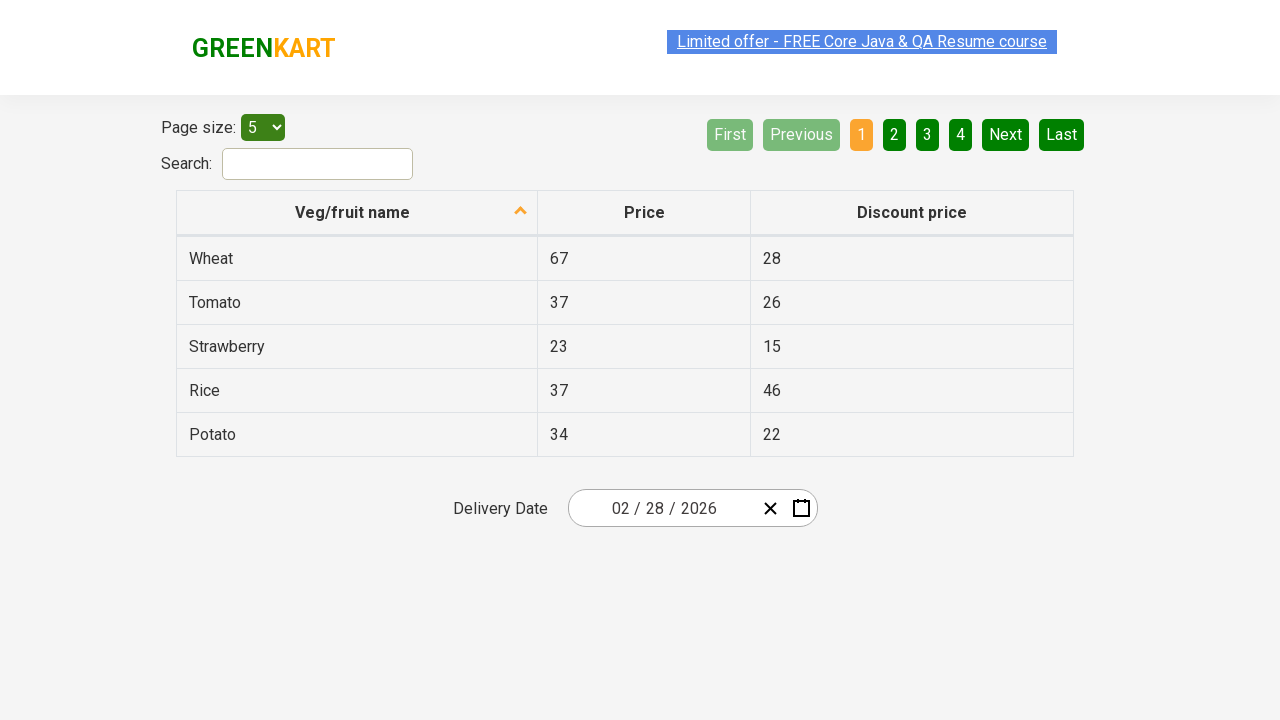

Verified Top Deals table is visible
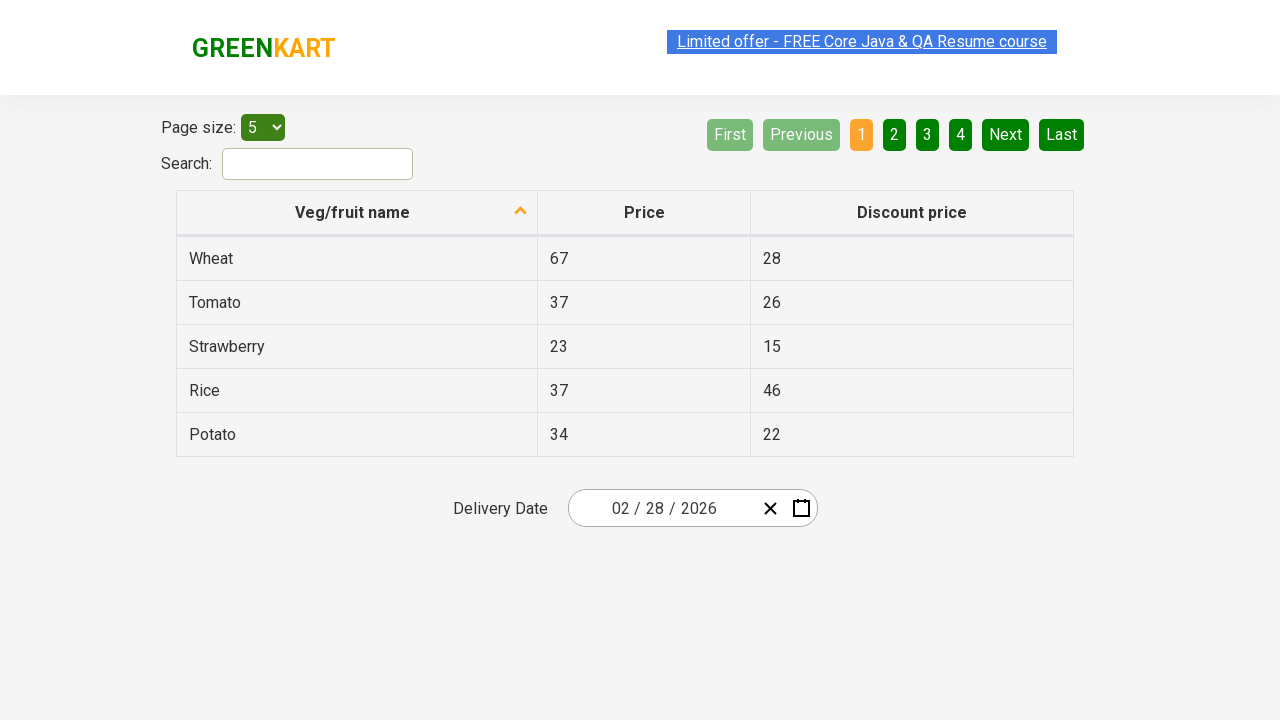

Verified table contains 5 data rows
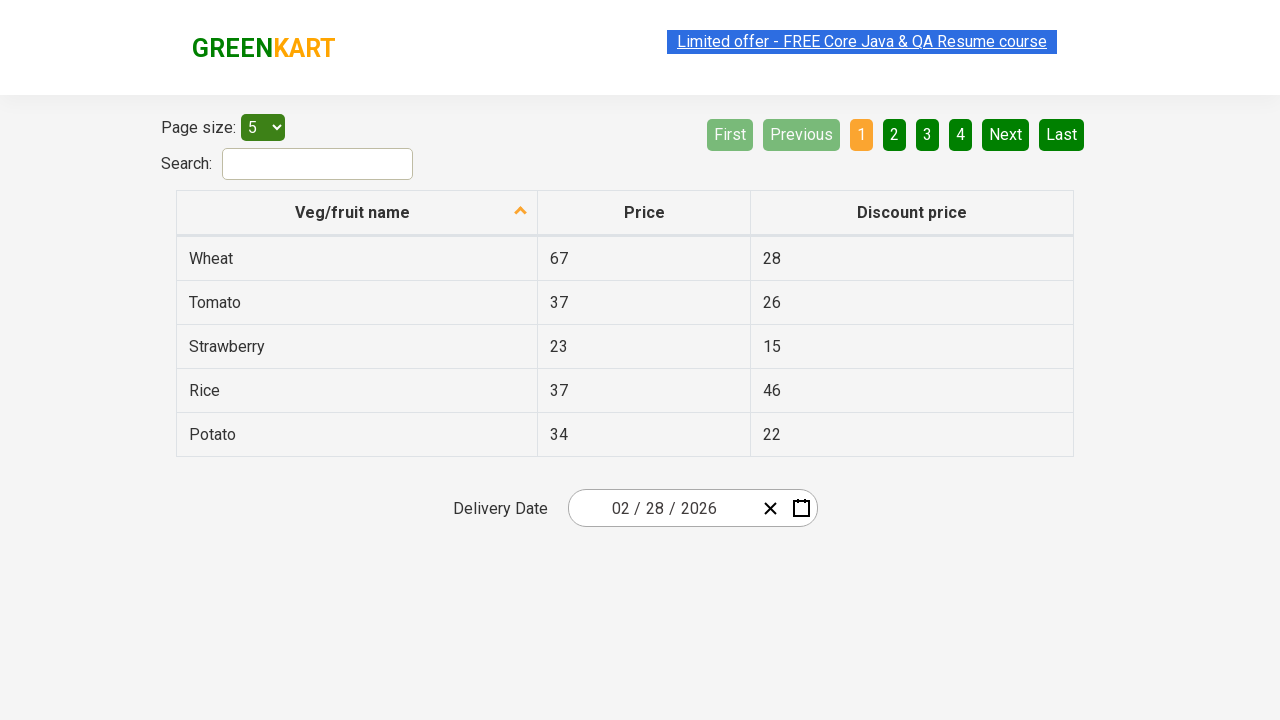

Verified 'Veg/fruit name' column header is present
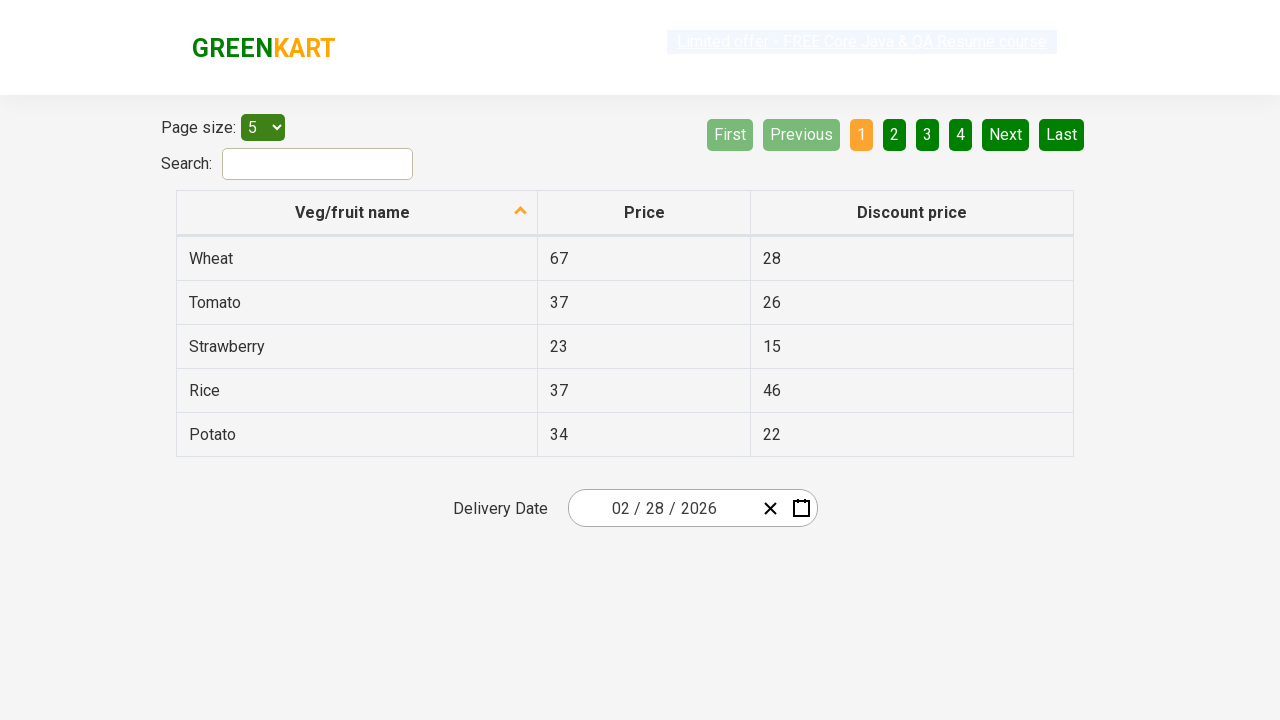

Verified 'Price' column header is present
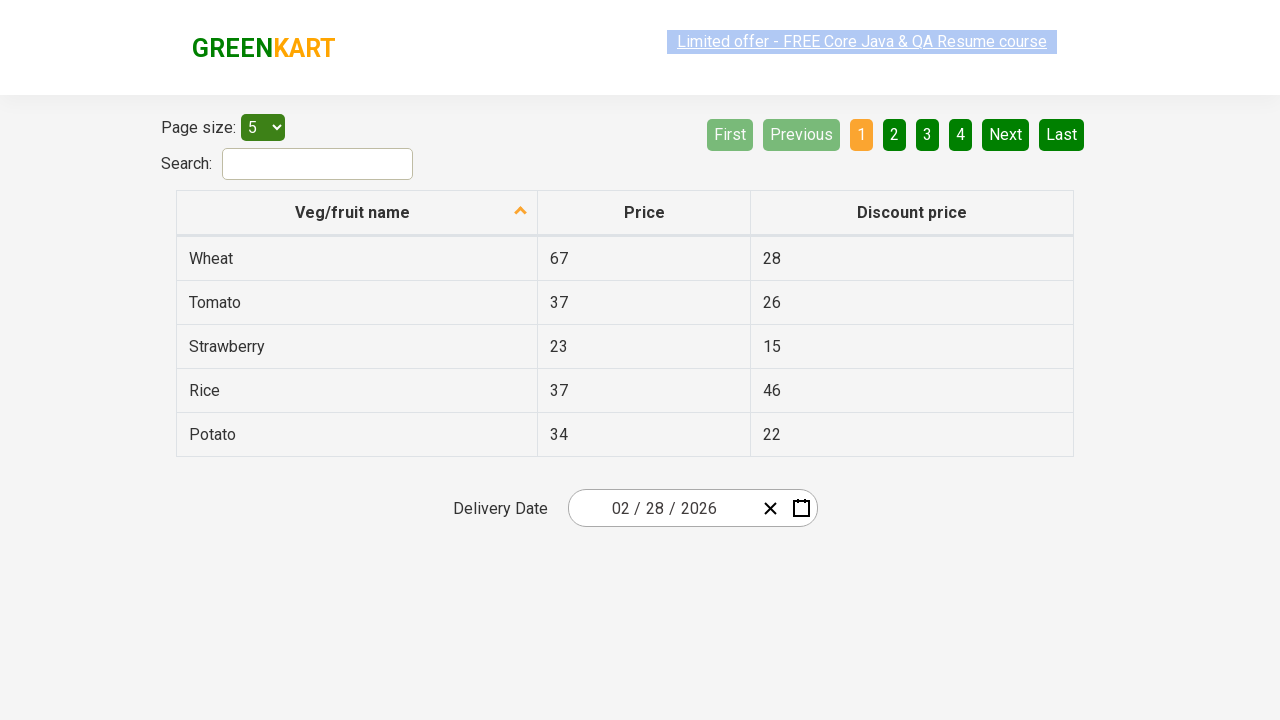

Verified 'Discount price' column header is present
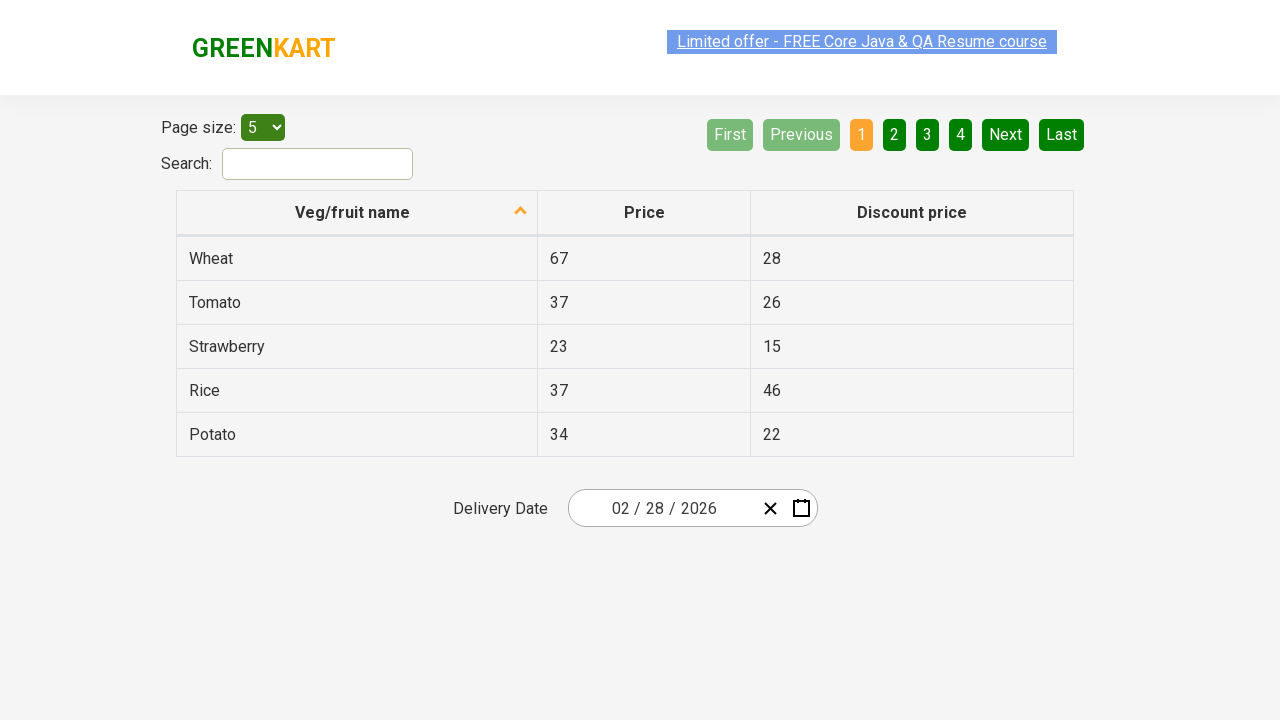

Verified row 1 contains exactly 3 data cells
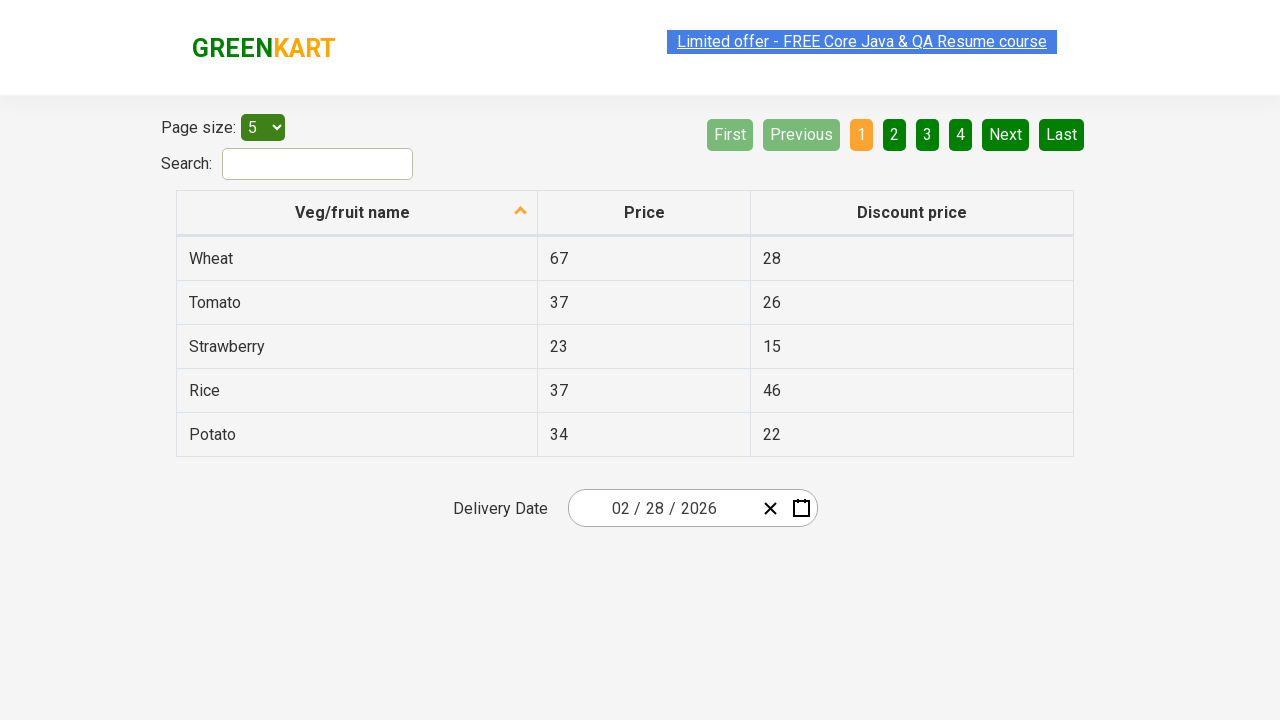

Verified row 2 contains exactly 3 data cells
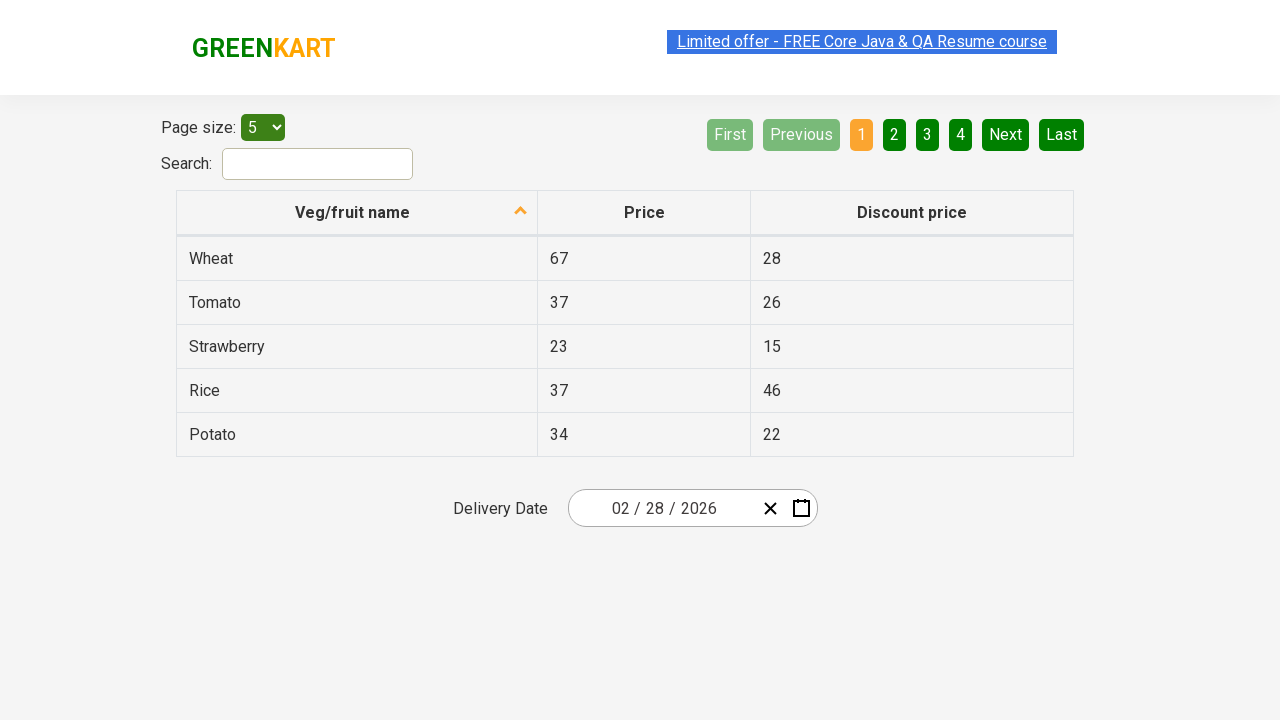

Verified row 3 contains exactly 3 data cells
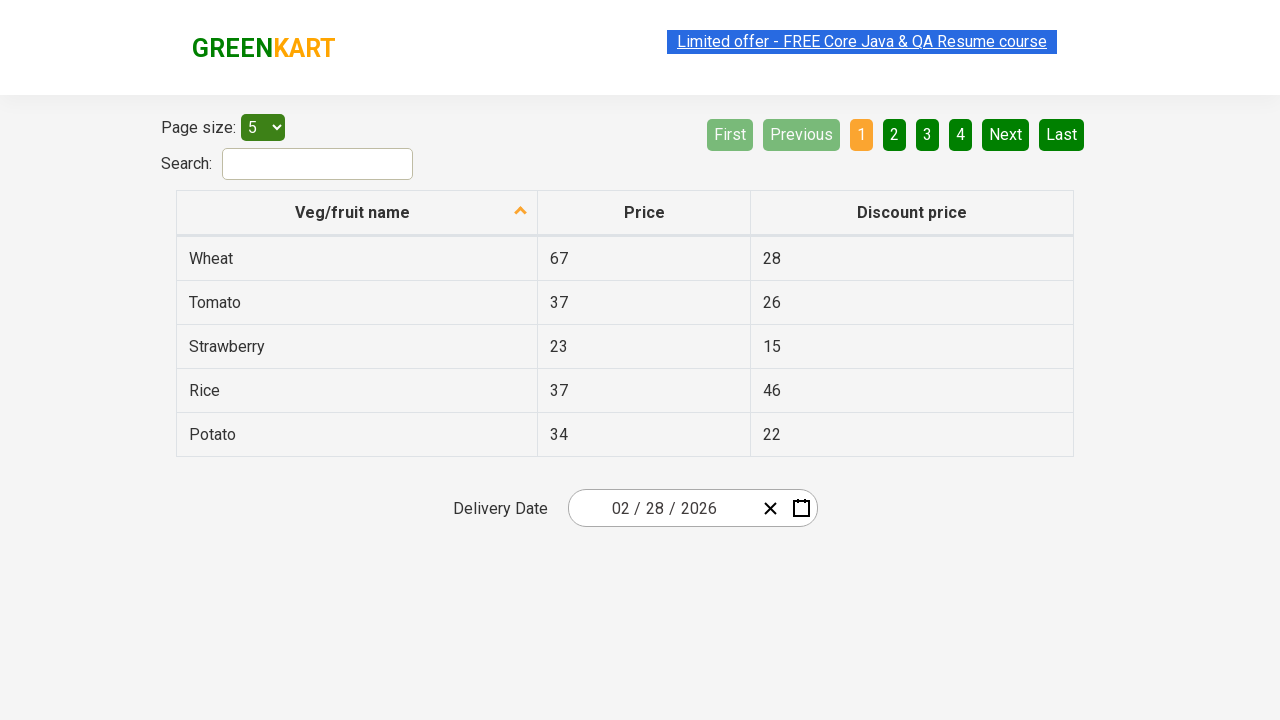

Verified row 4 contains exactly 3 data cells
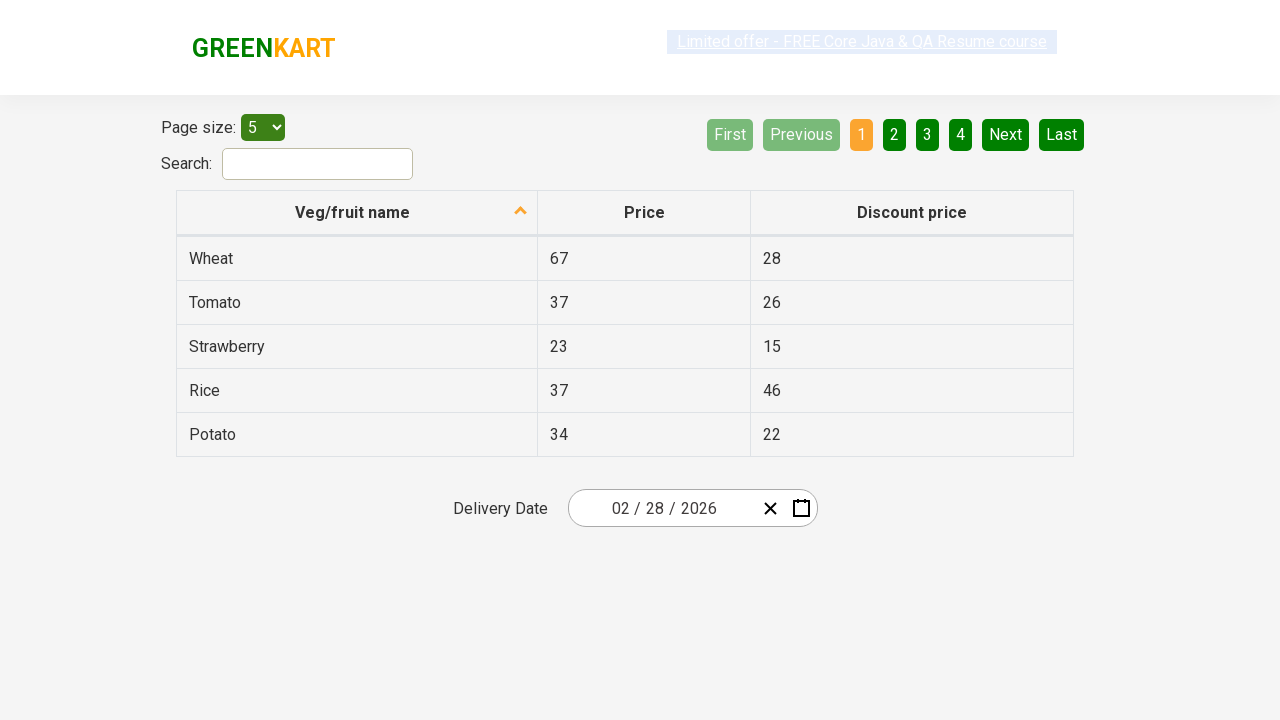

Verified row 5 contains exactly 3 data cells
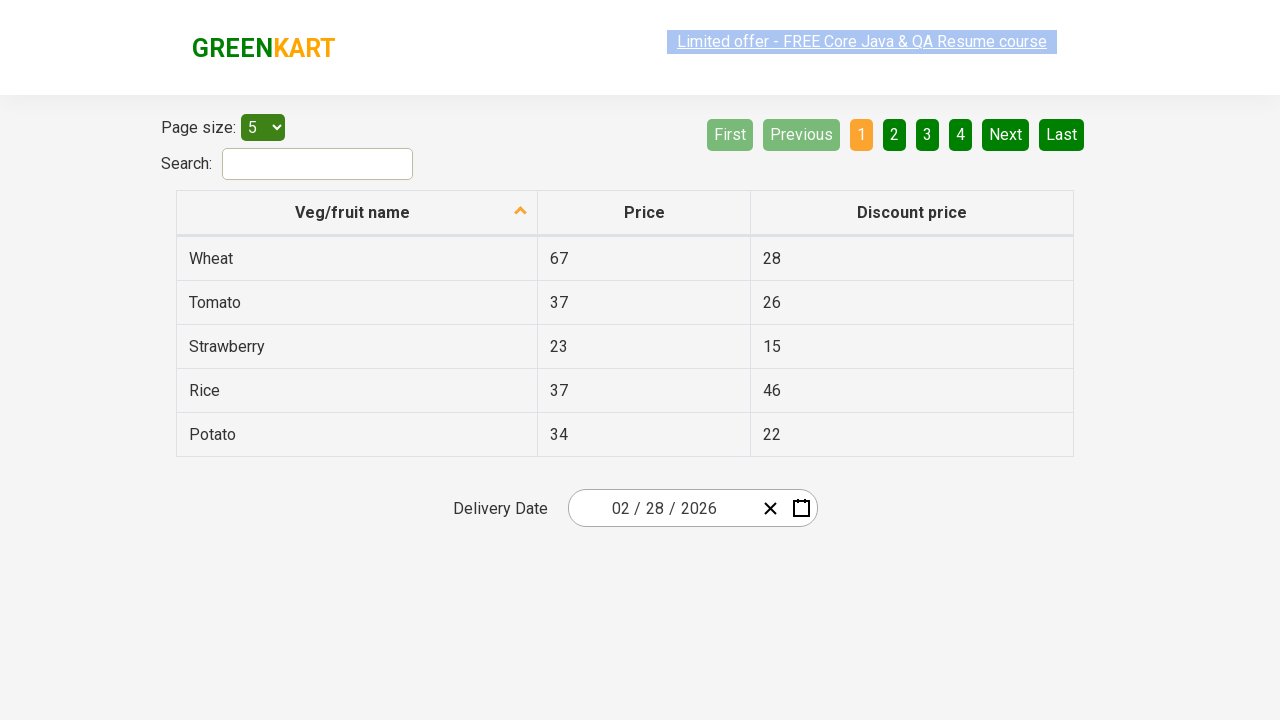

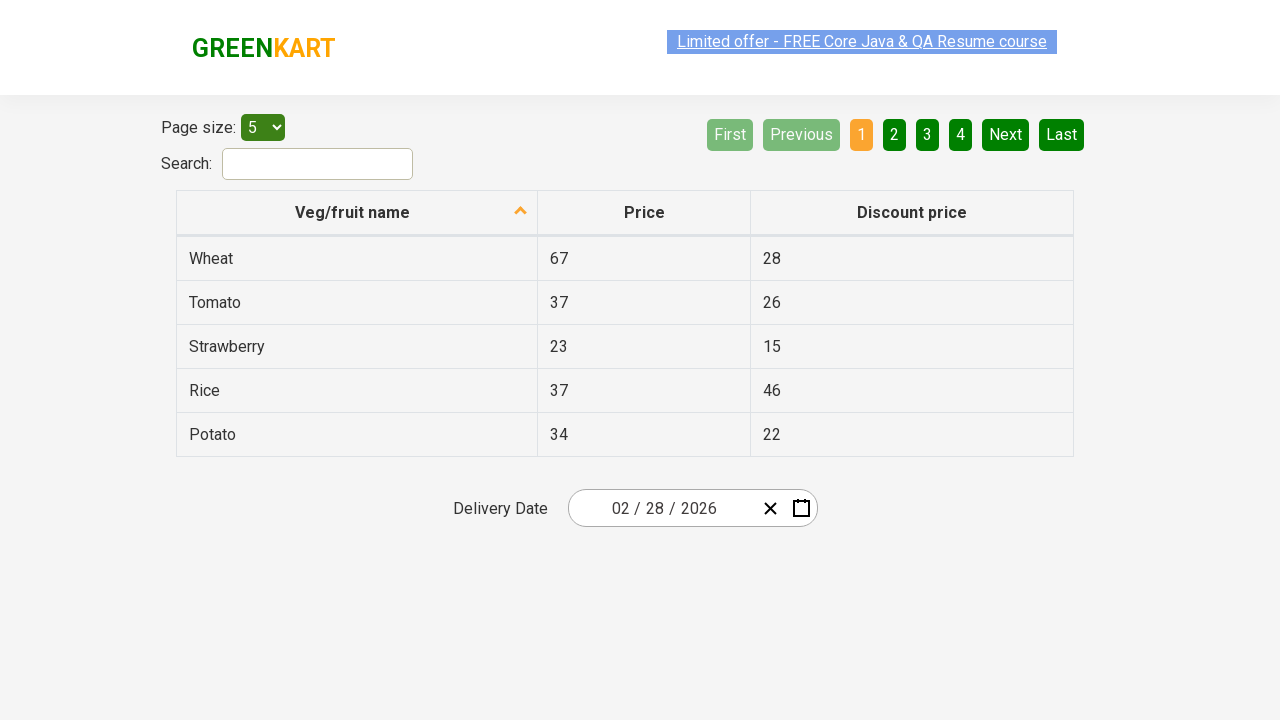